Tests the Text Box form by filling in full name, email, current address, and permanent address fields, then submitting and verifying the output.

Starting URL: https://demoqa.com/

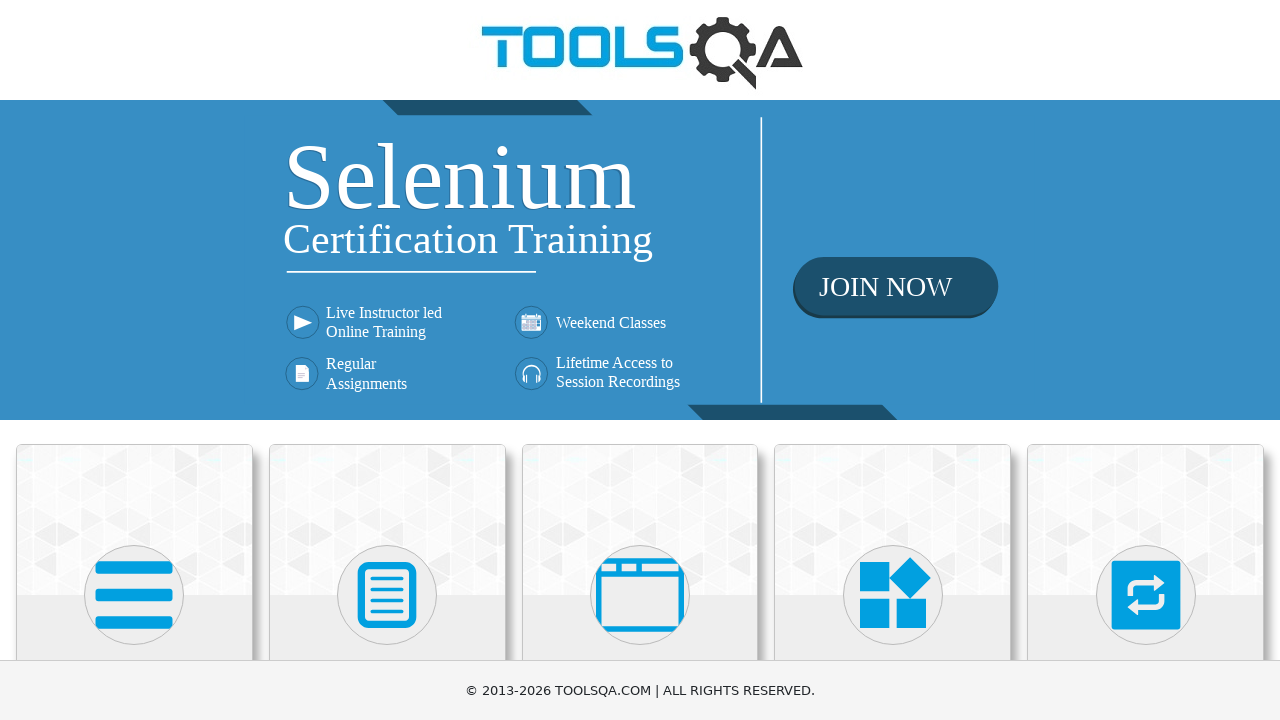

Clicked on Elements section at (134, 360) on text=Elements
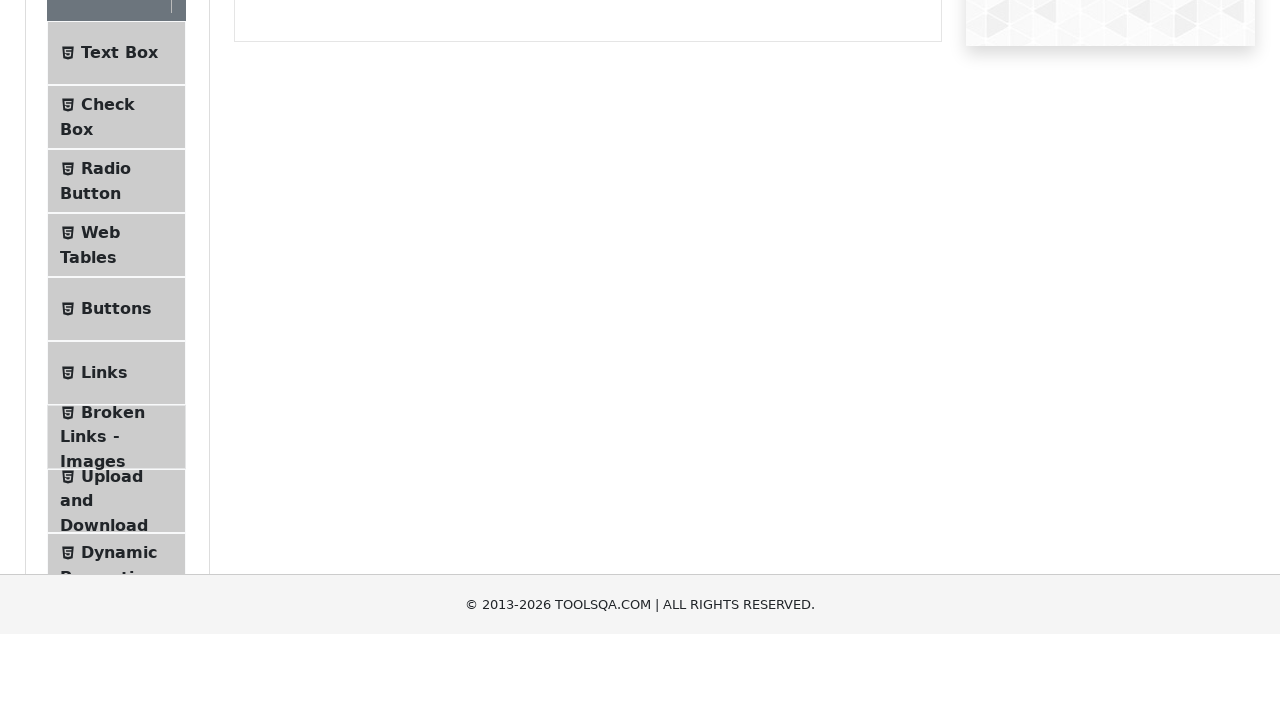

Clicked on Text Box option at (119, 261) on text=Text Box
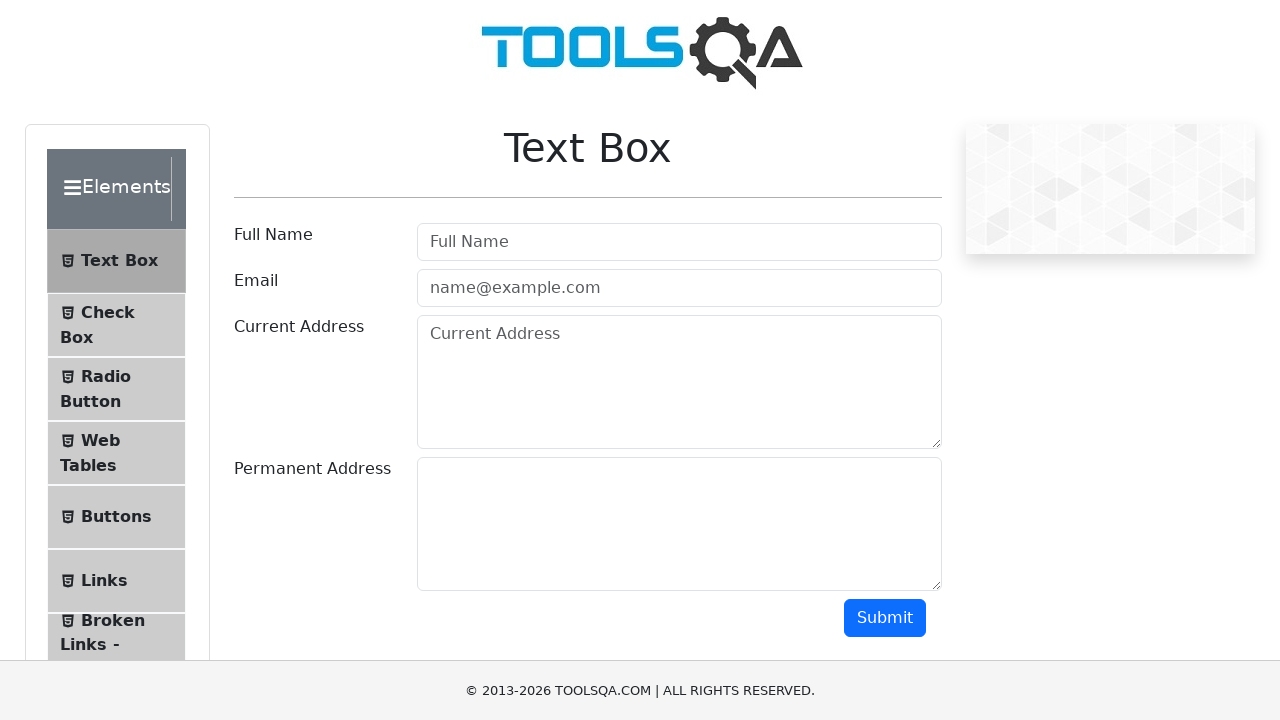

Filled full name field with 'Maverick' on #userName
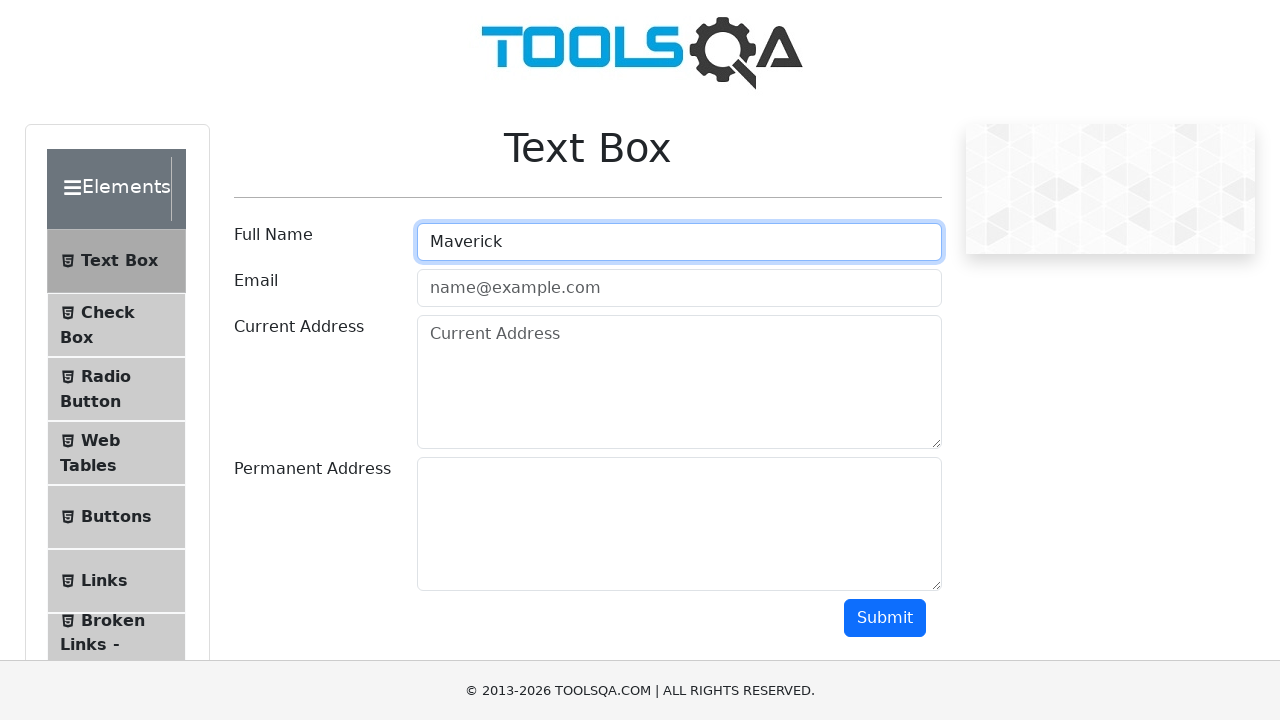

Filled email field with 'marverick@gmail.com' on #userEmail
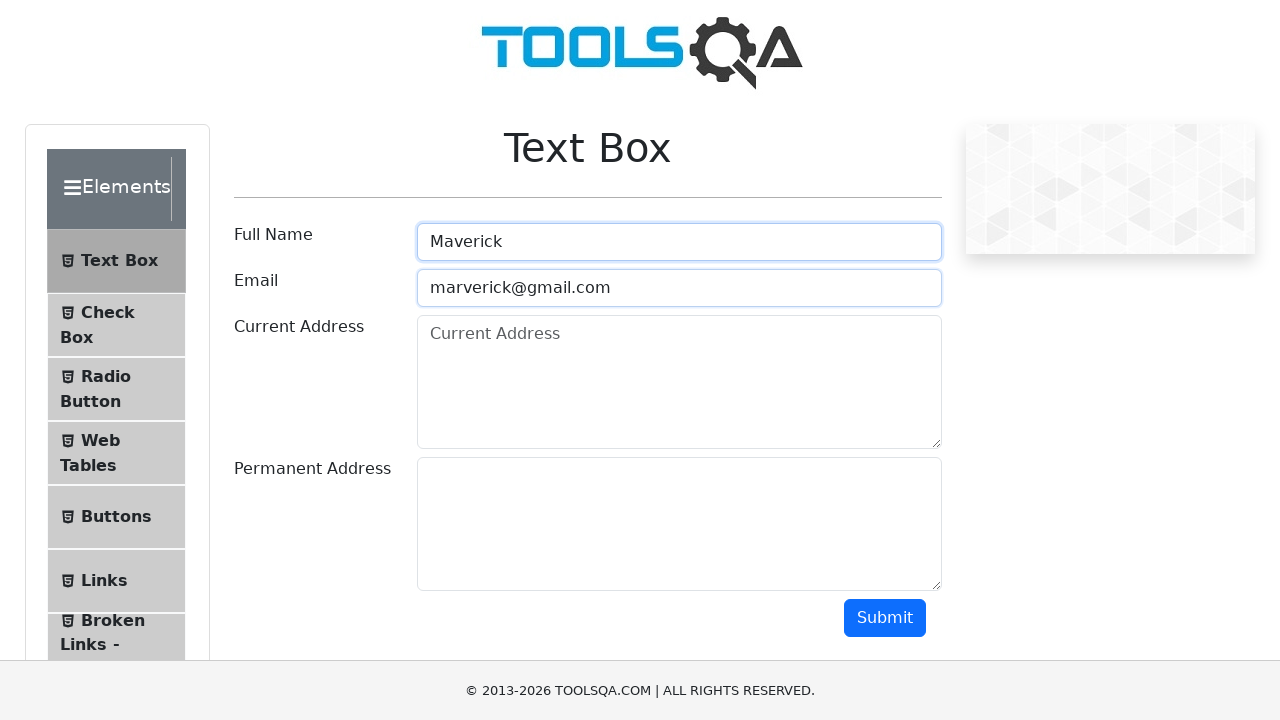

Filled current address field with 'Bangkok' on #currentAddress
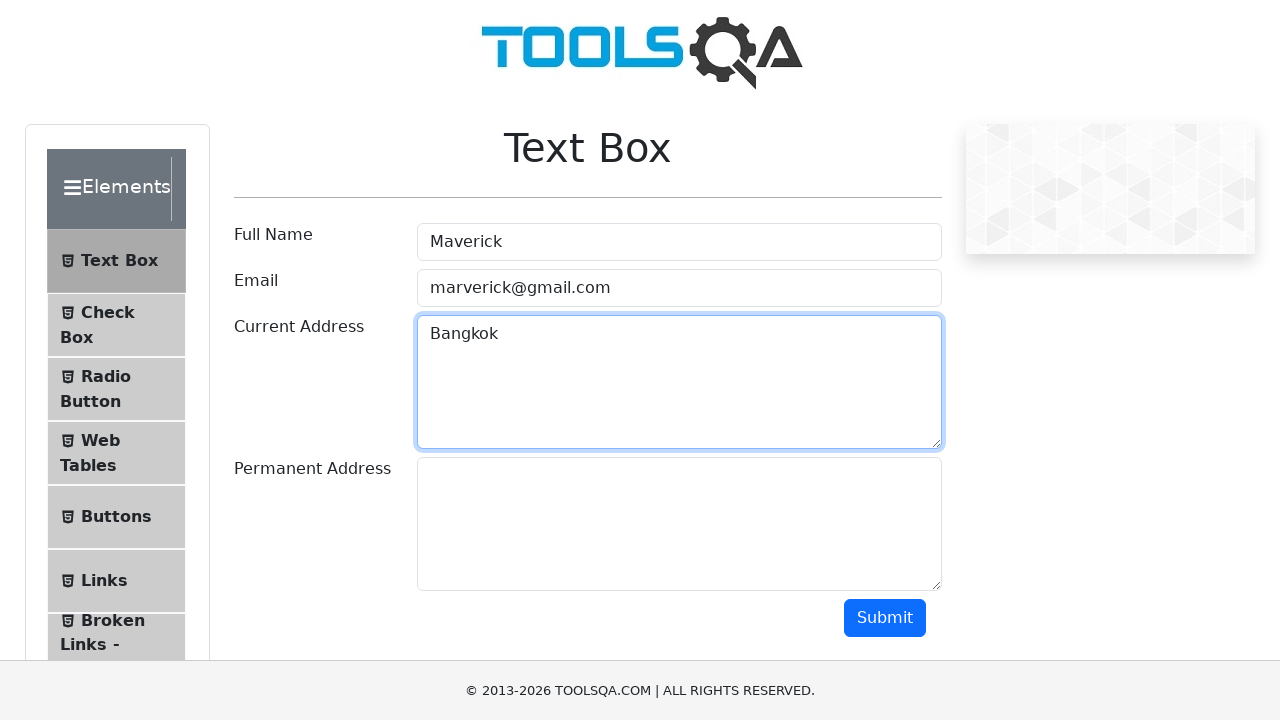

Filled permanent address field with 'Phuket' on #permanentAddress
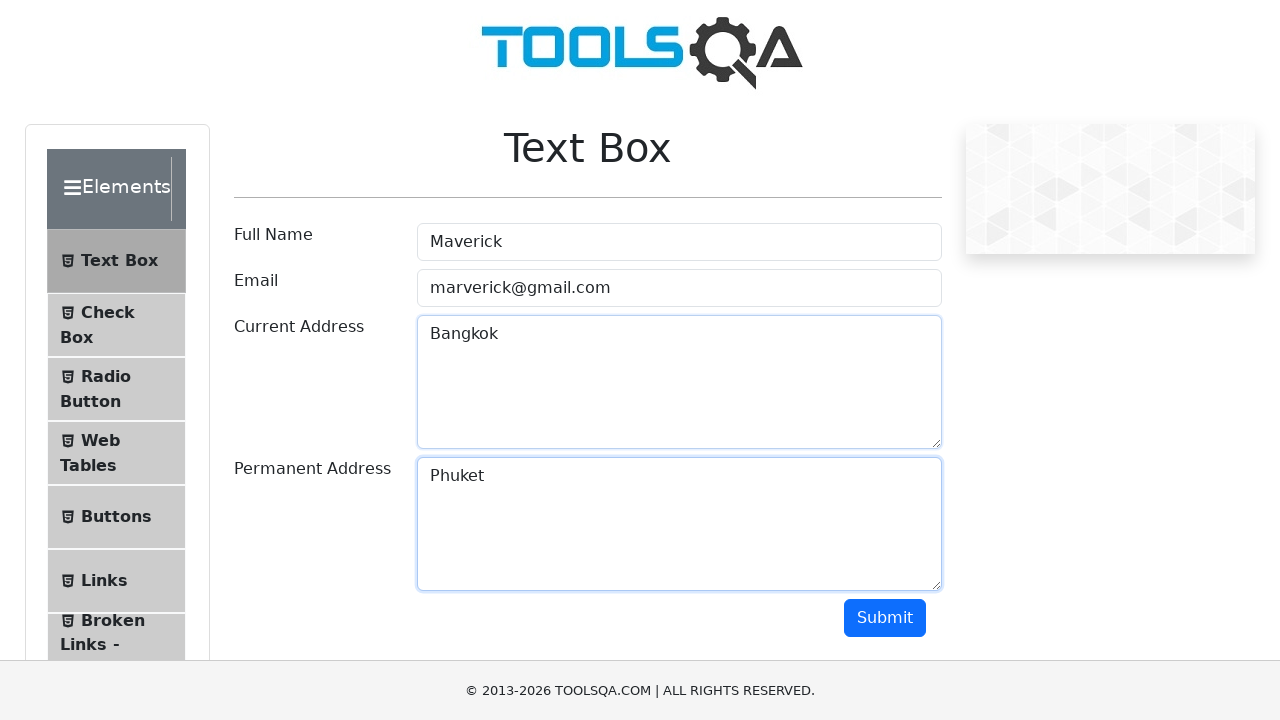

Clicked Submit button to submit the form at (885, 618) on text=Submit
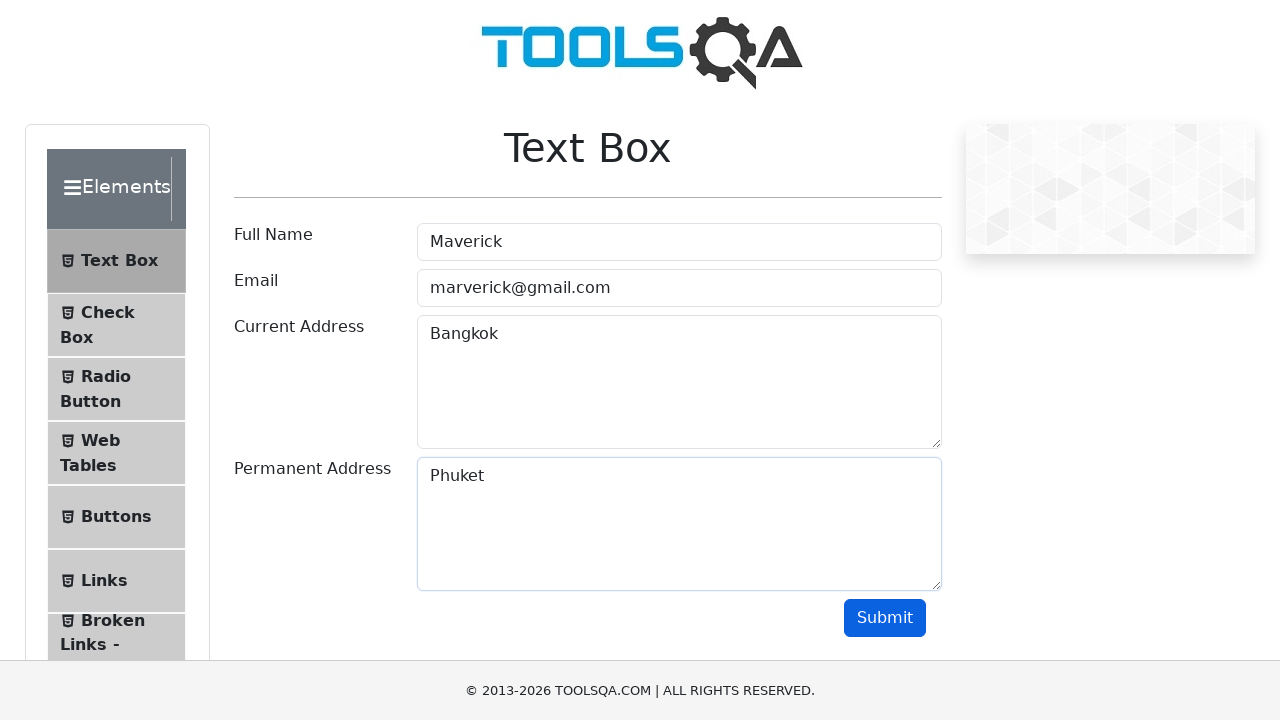

Output section appeared after form submission
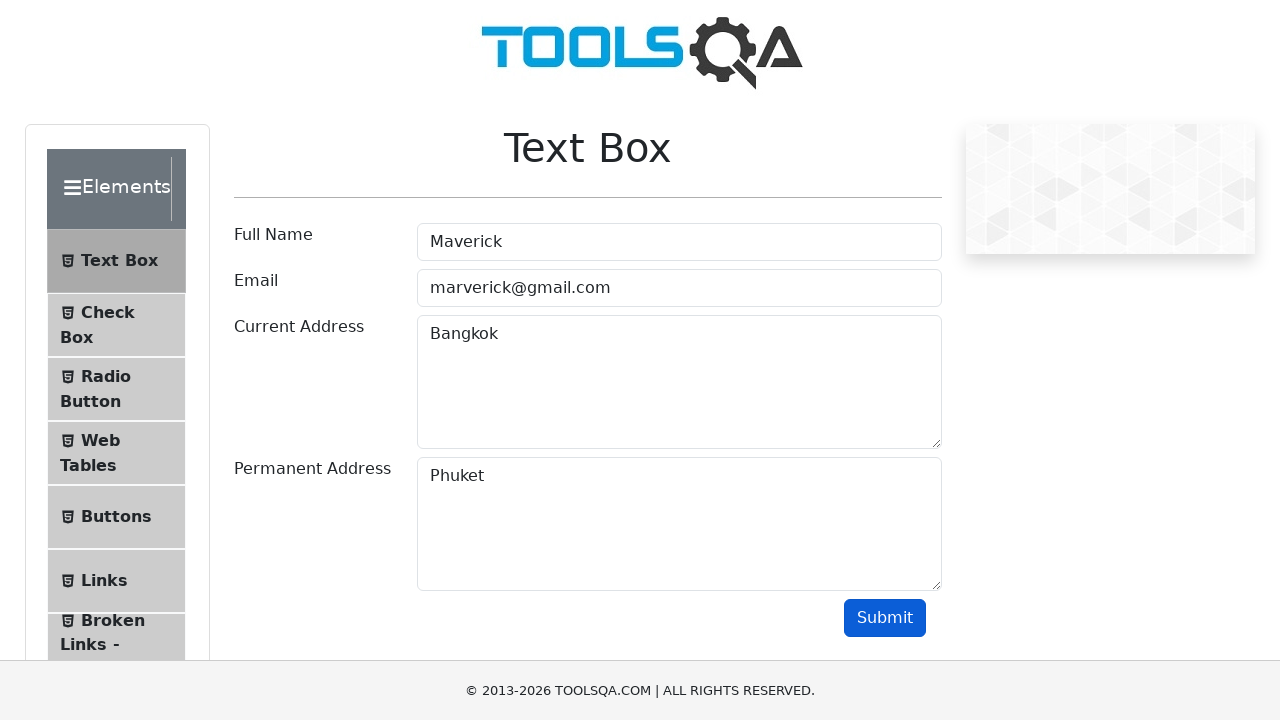

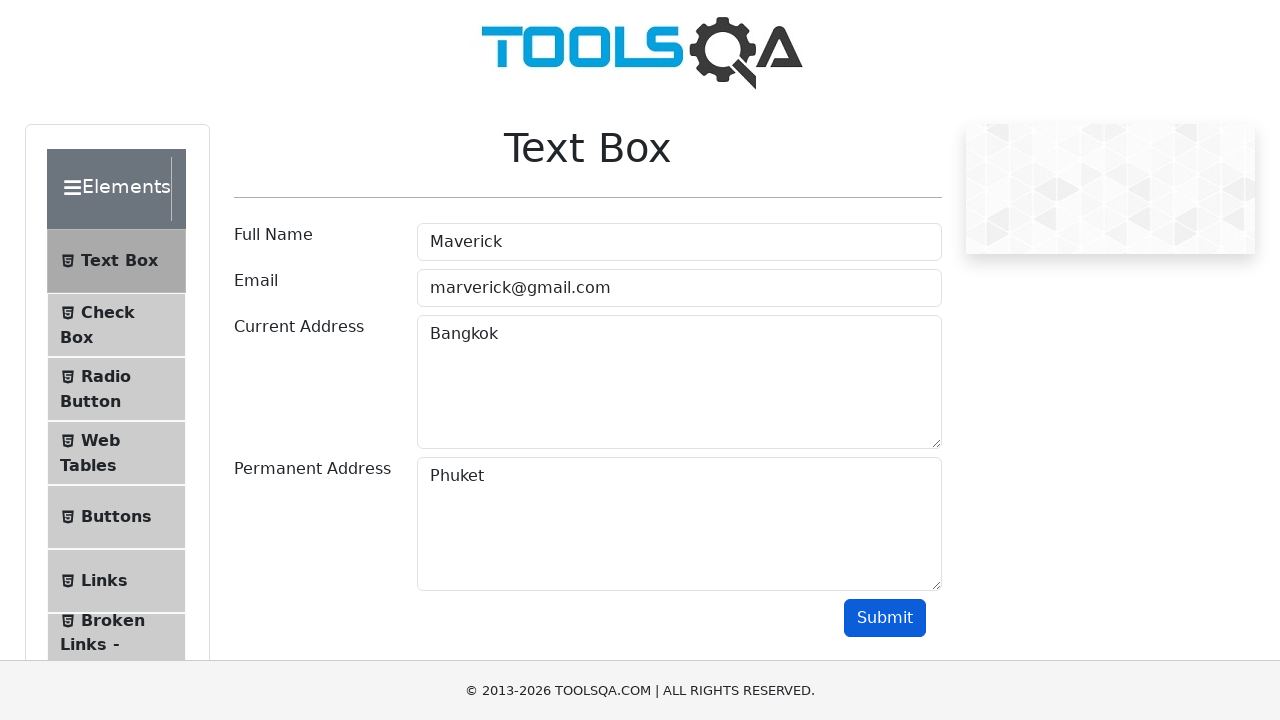